Tests drag and drop functionality within an iframe by dragging an element from source to target location

Starting URL: https://jqueryui.com/droppable/

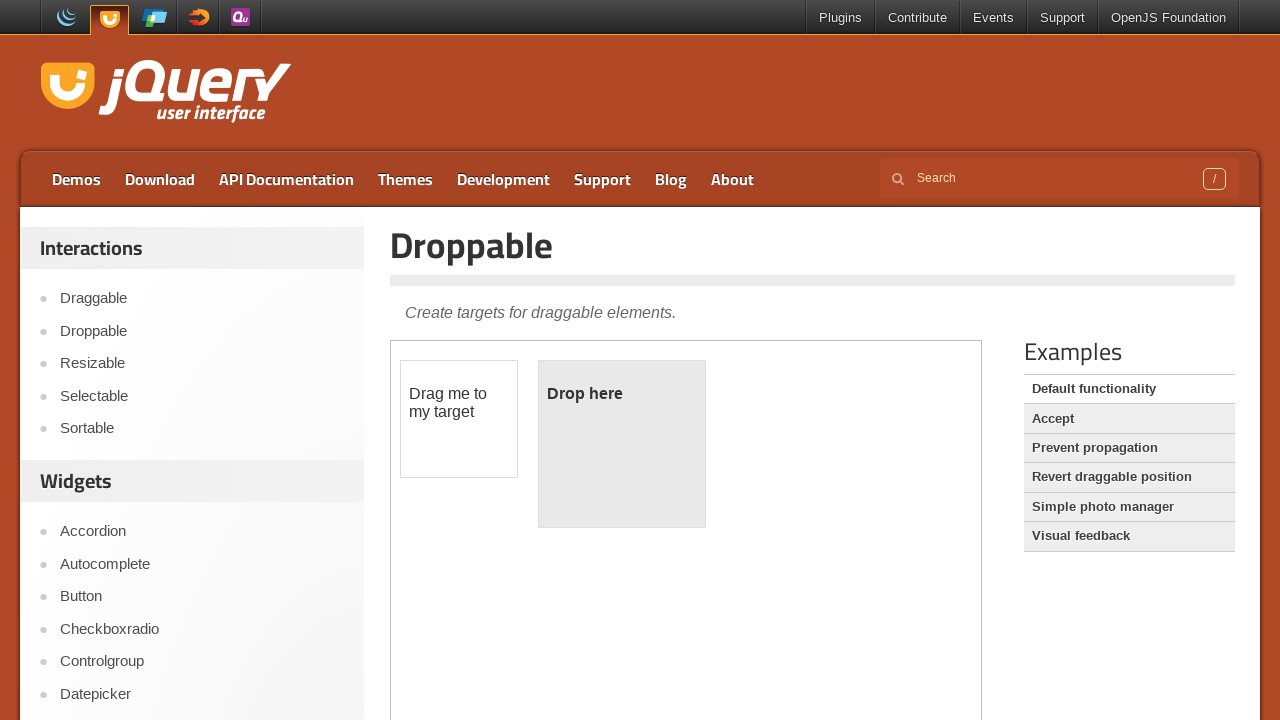

Navigated to jQuery UI droppable demo page
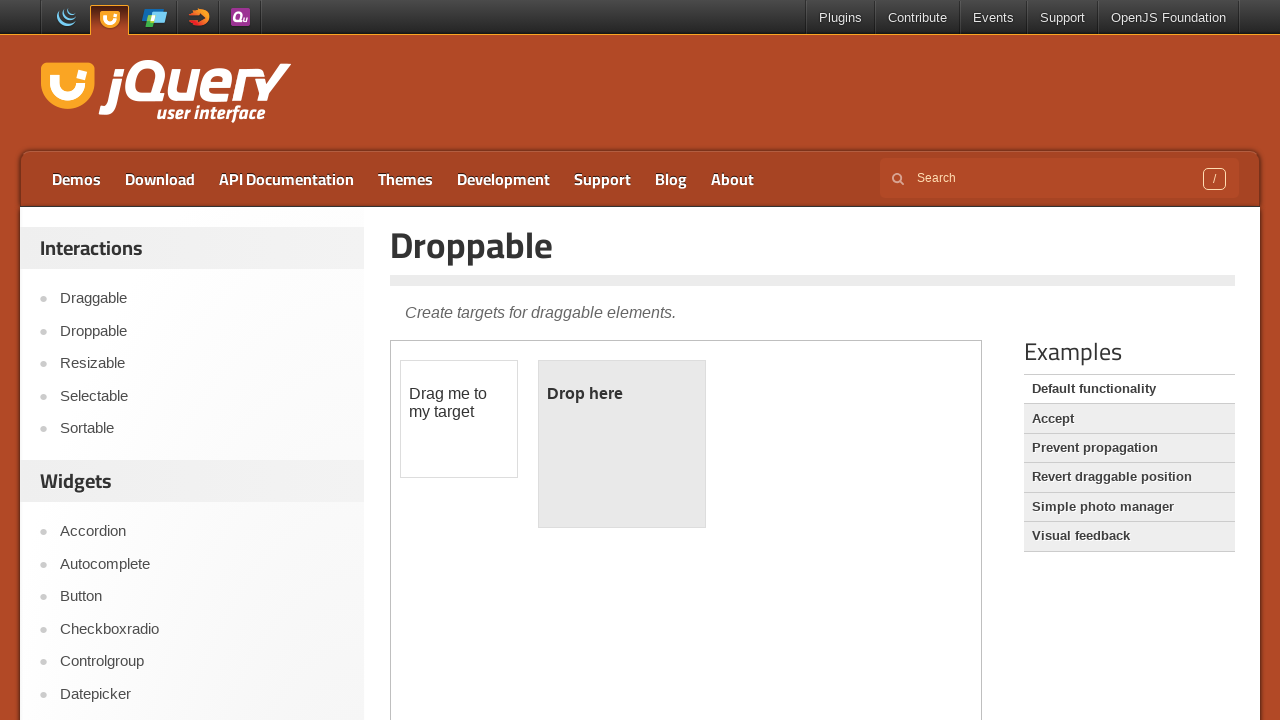

Located the demo iframe
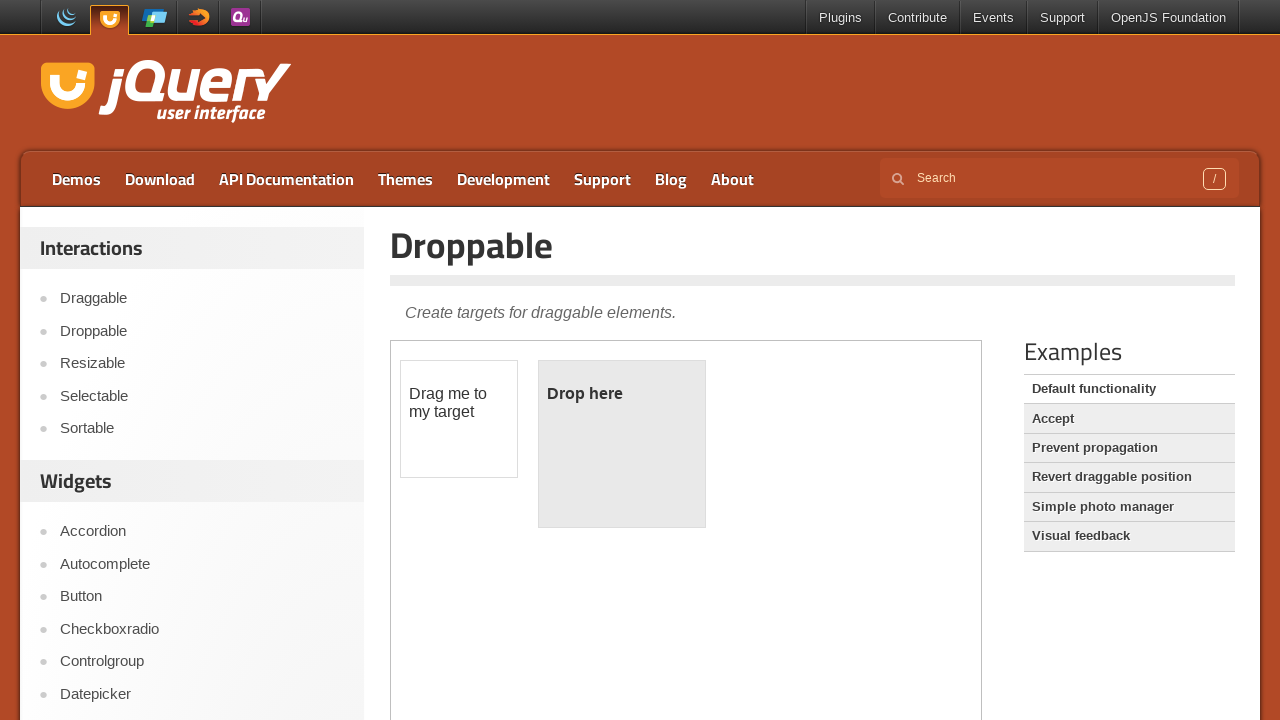

Located the draggable element
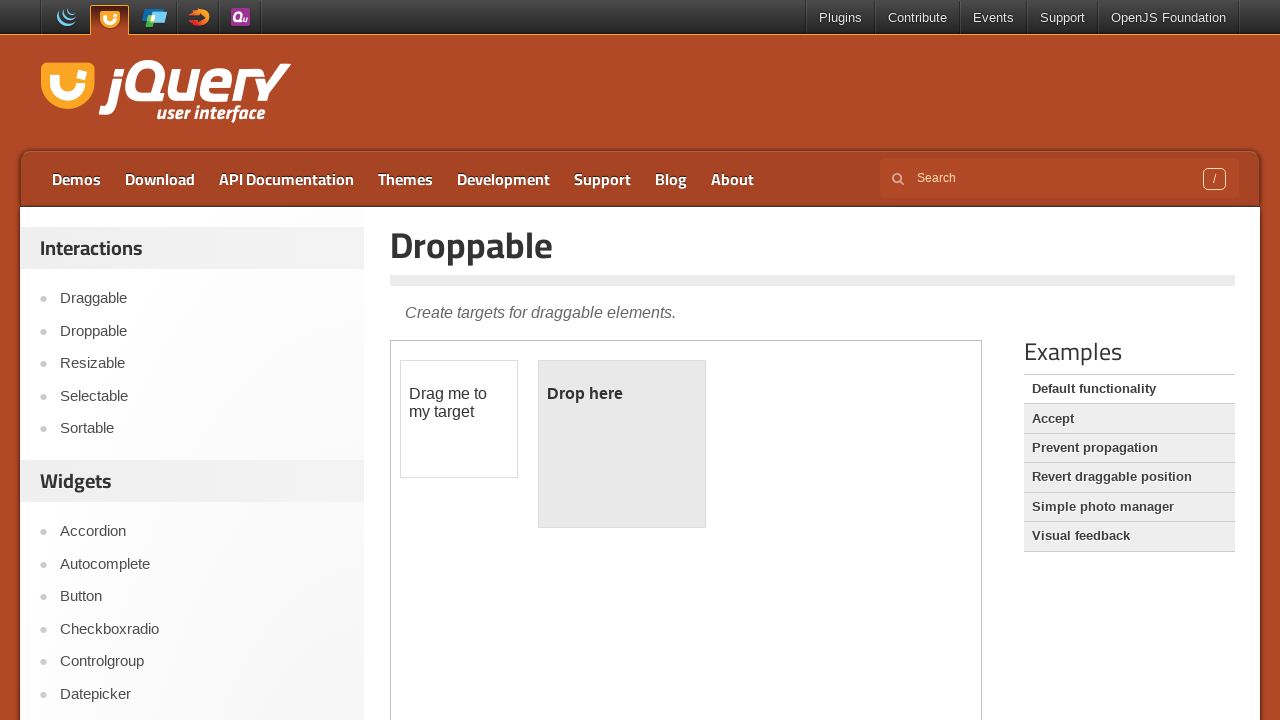

Located the droppable target element
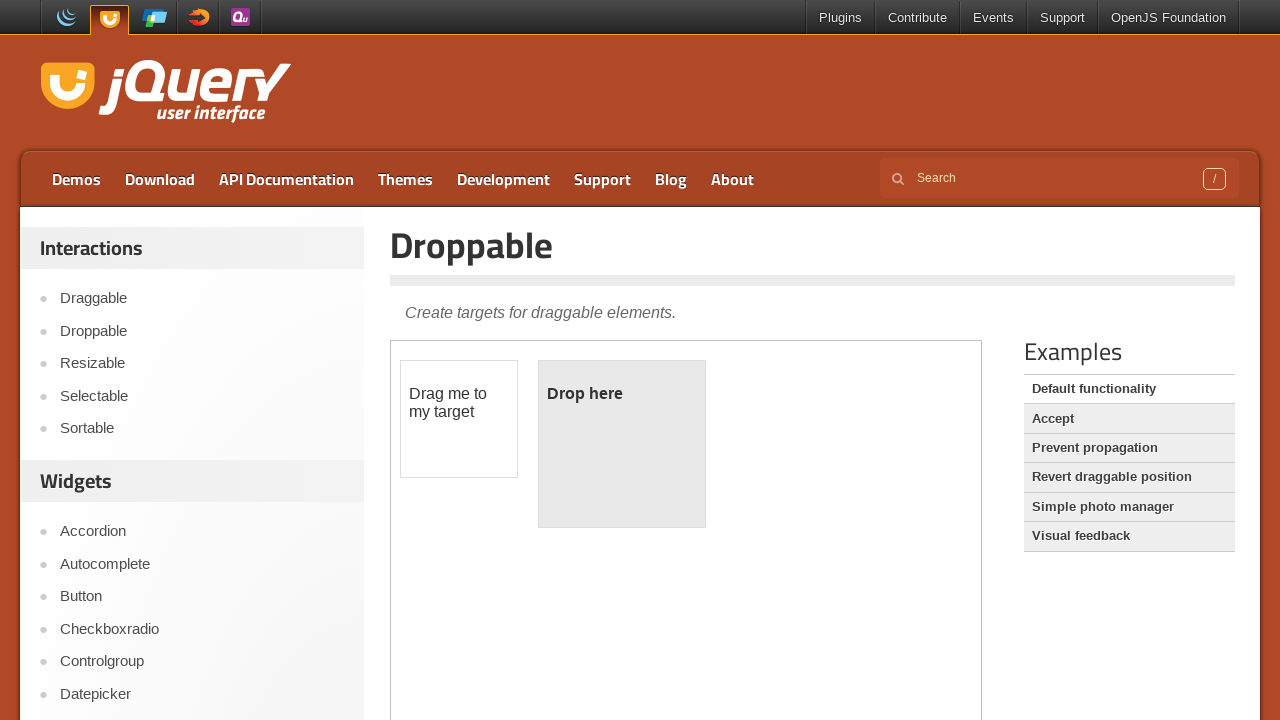

Dragged element from source to target location at (622, 444)
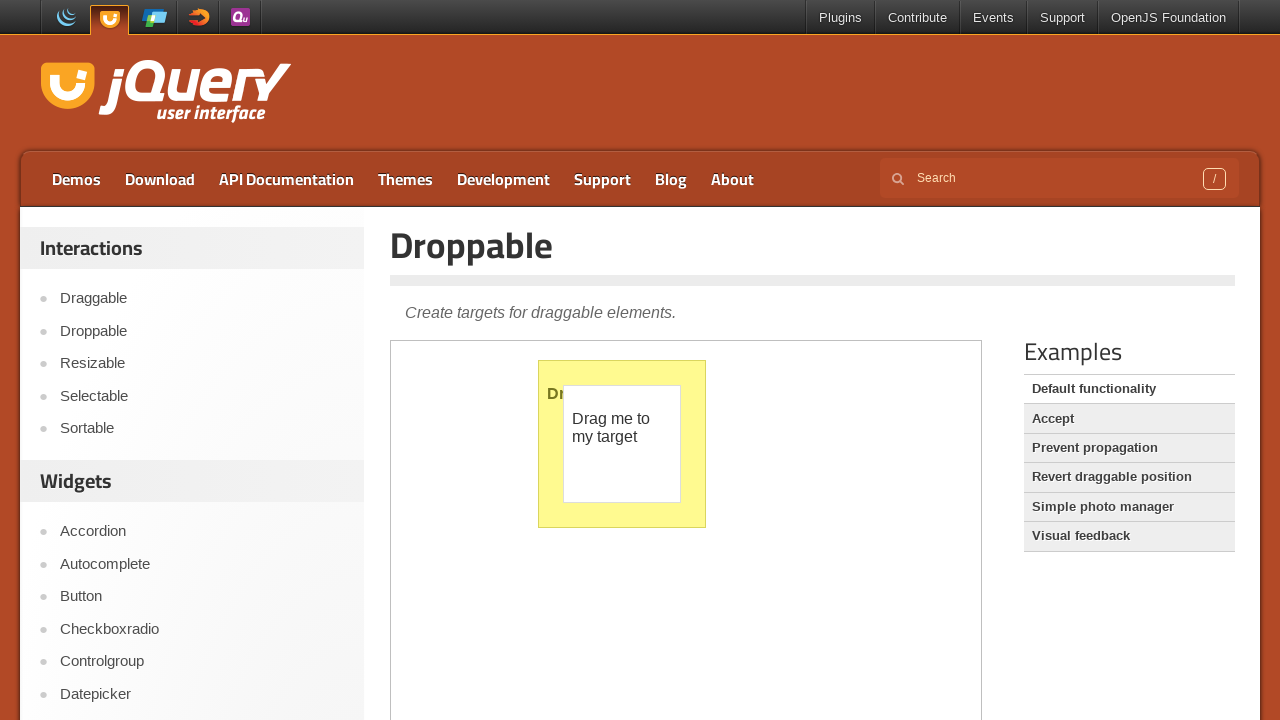

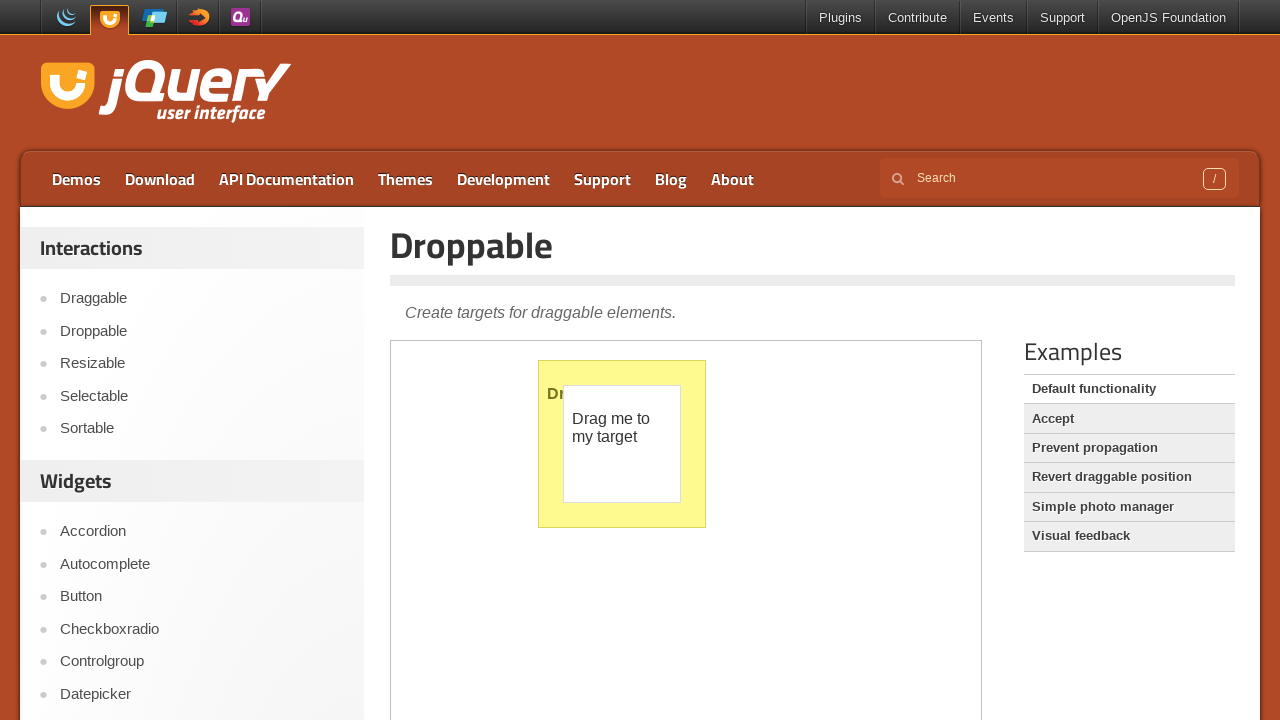